Navigates to the Omayo test page, scrolls down the page, and locates a readonly text box element by its ID.

Starting URL: https://omayo.blogspot.com/

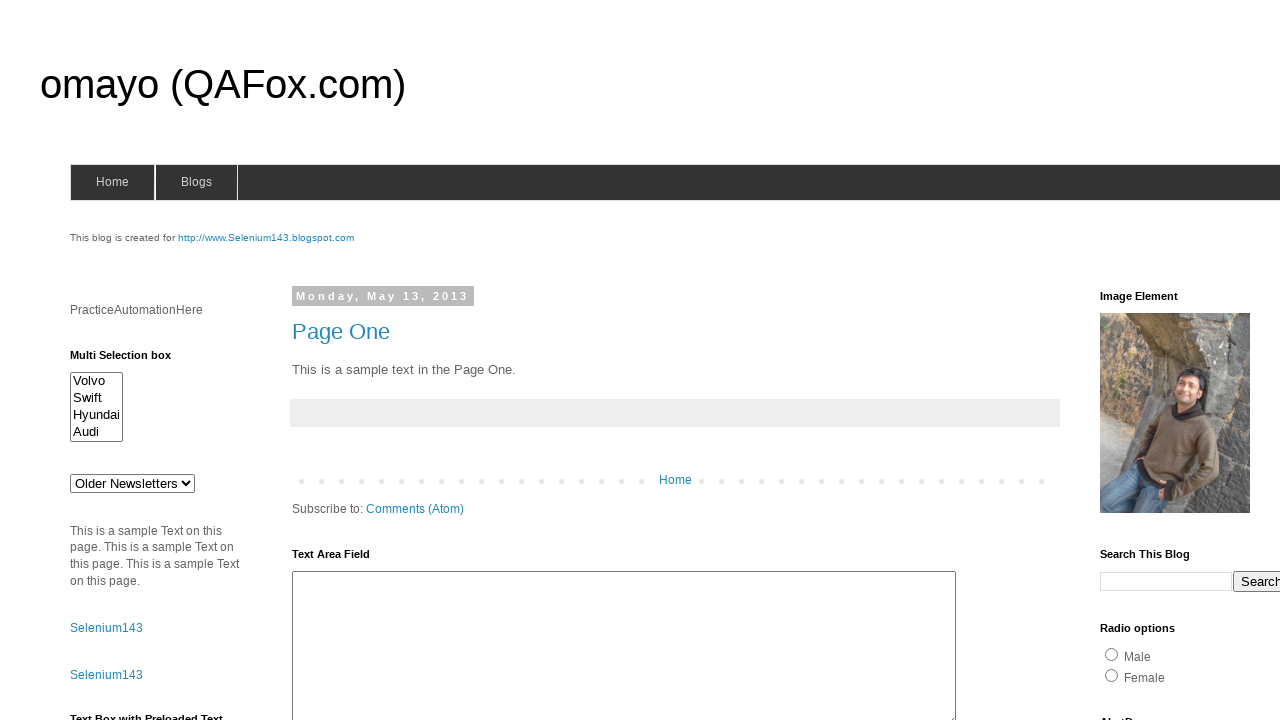

Scrolled down the page by 350 pixels
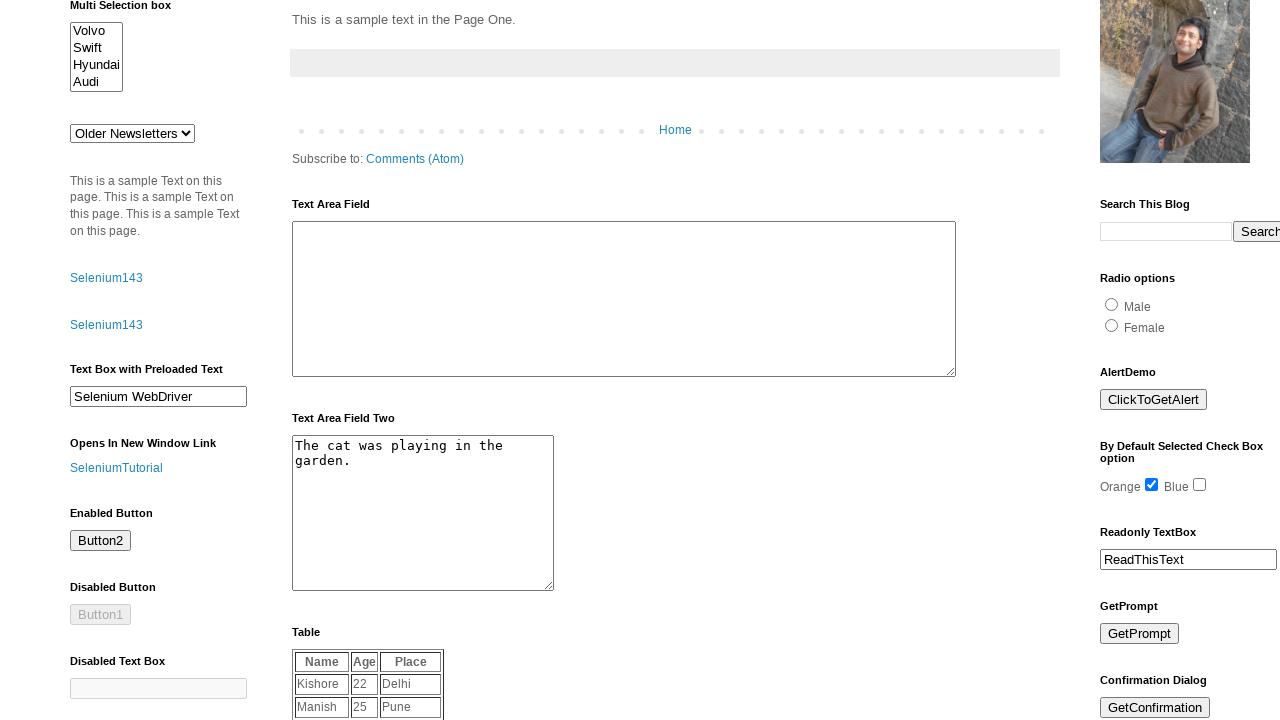

Located readonly text box element by ID 'rotb'
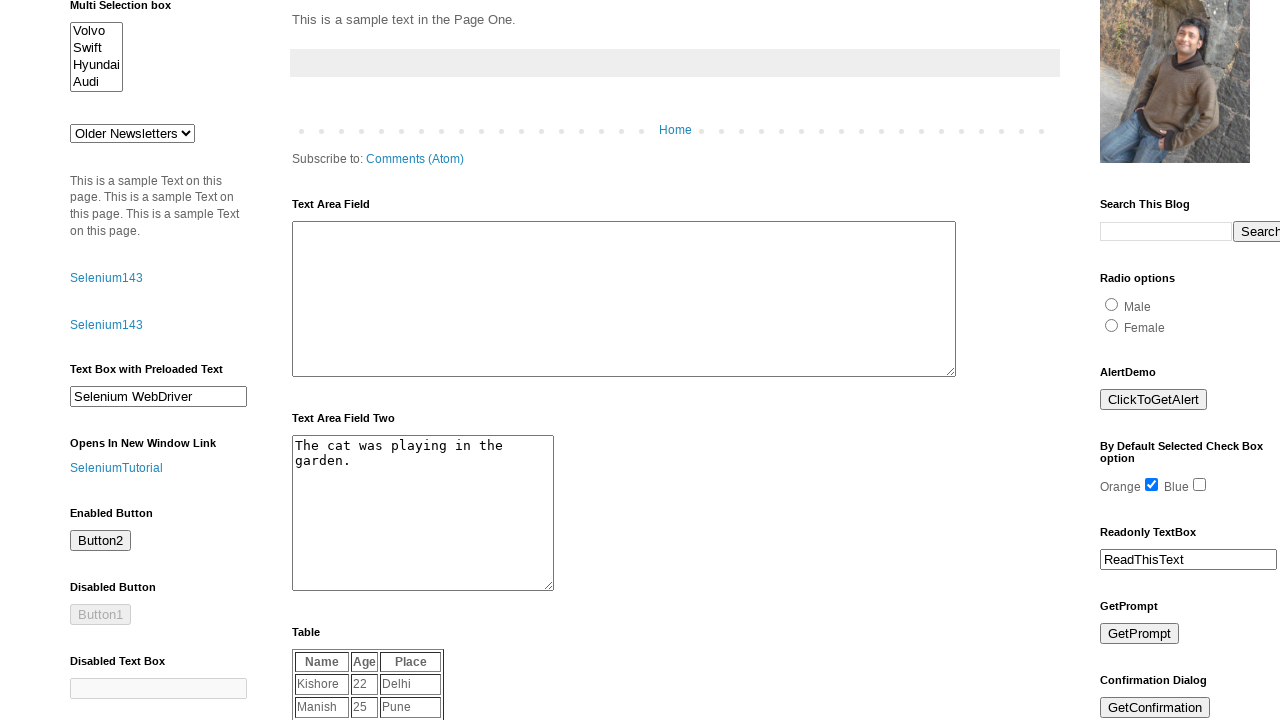

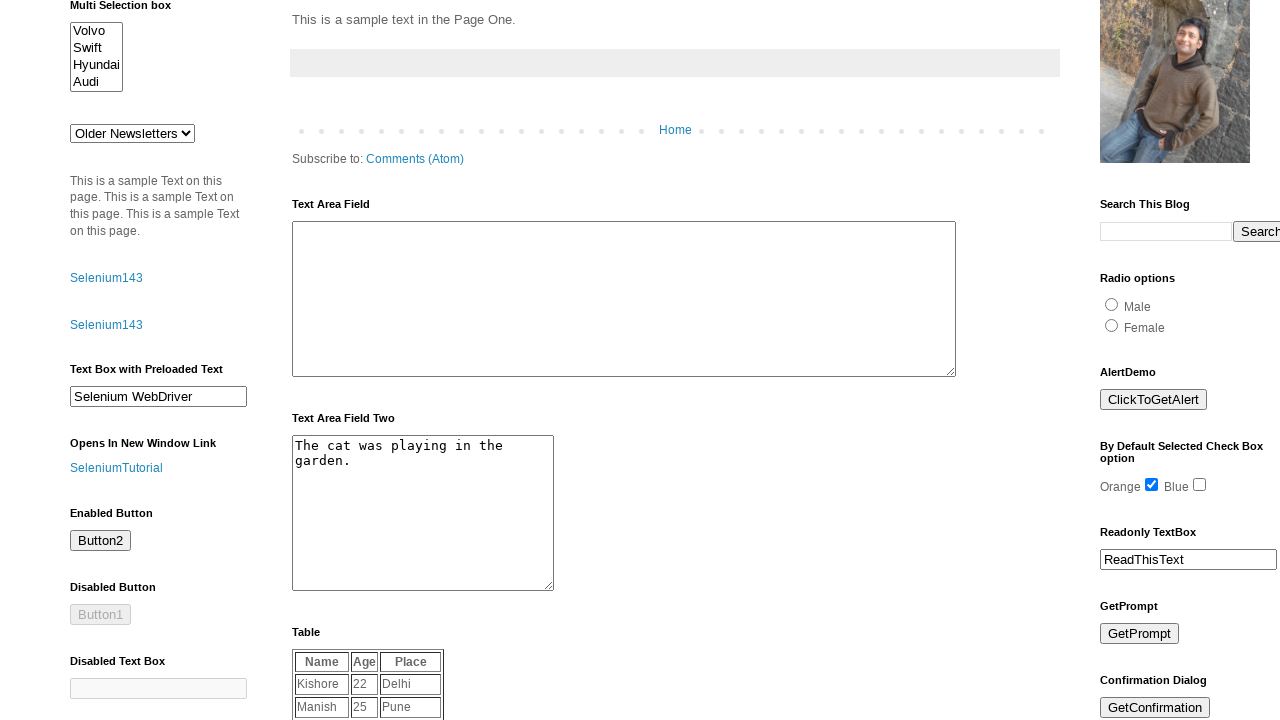